Tests handling of a confirmation alert by clicking a button to trigger the alert, verifying its text, dismissing it, and confirming the dismissal message appears on the page

Starting URL: https://demoqa.com/alerts

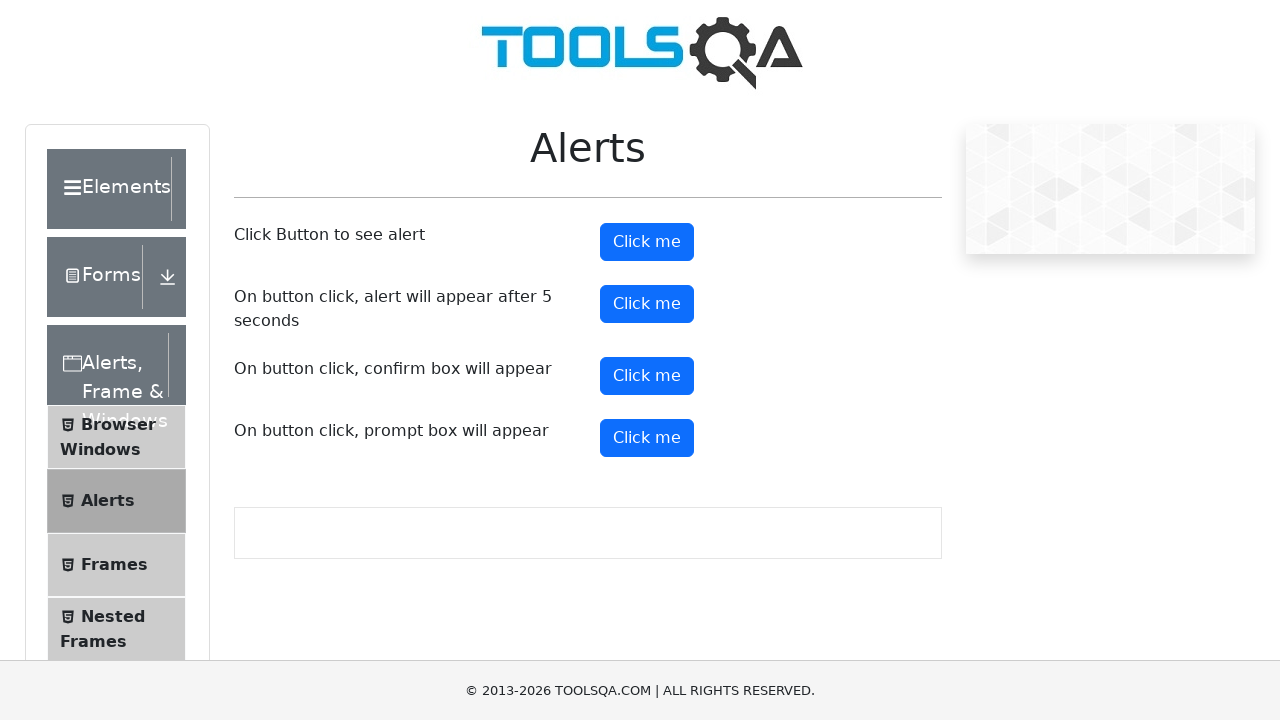

Clicked confirmation button to trigger alert at (647, 376) on button#confirmButton
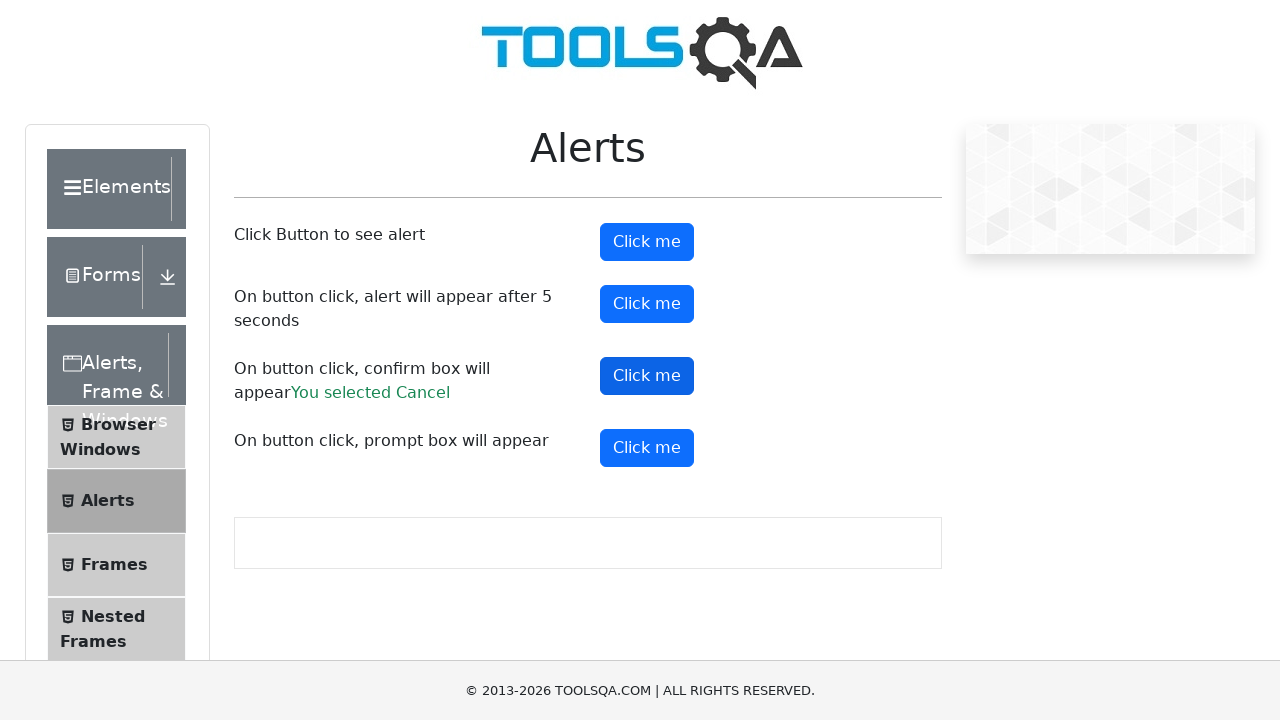

Set up dialog handler to dismiss confirmation alert
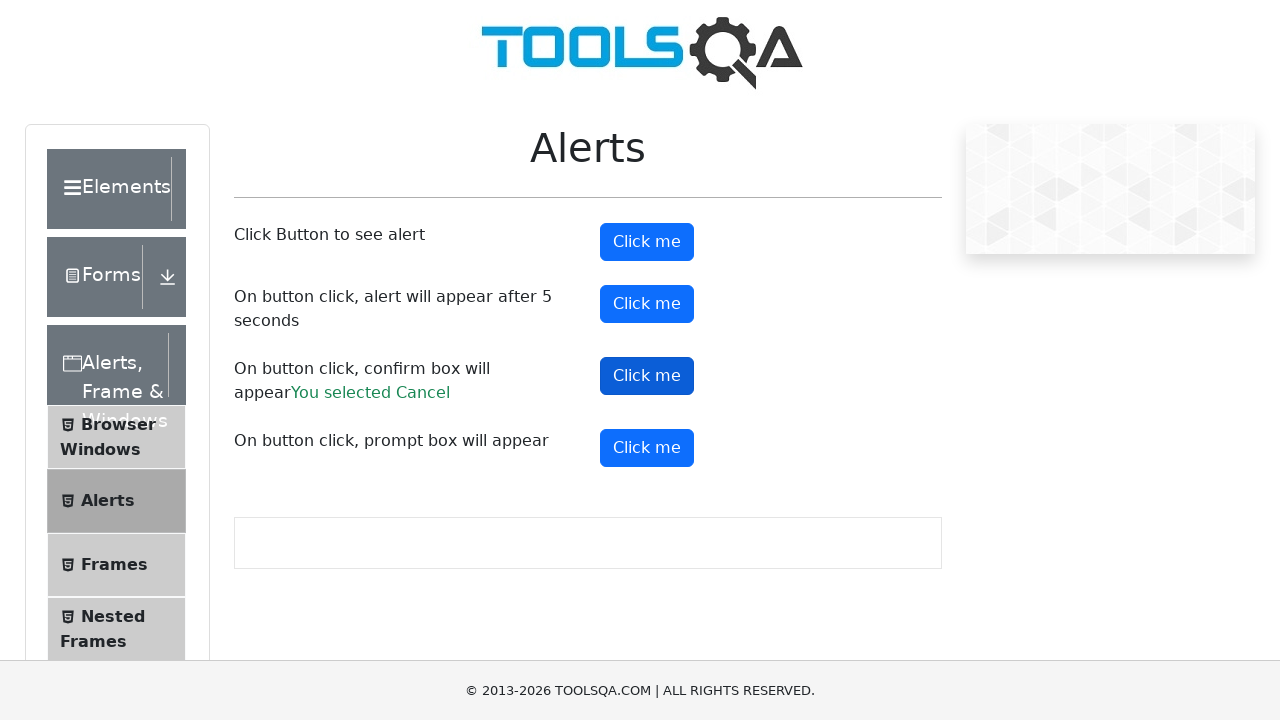

Waited for confirmation result message to appear
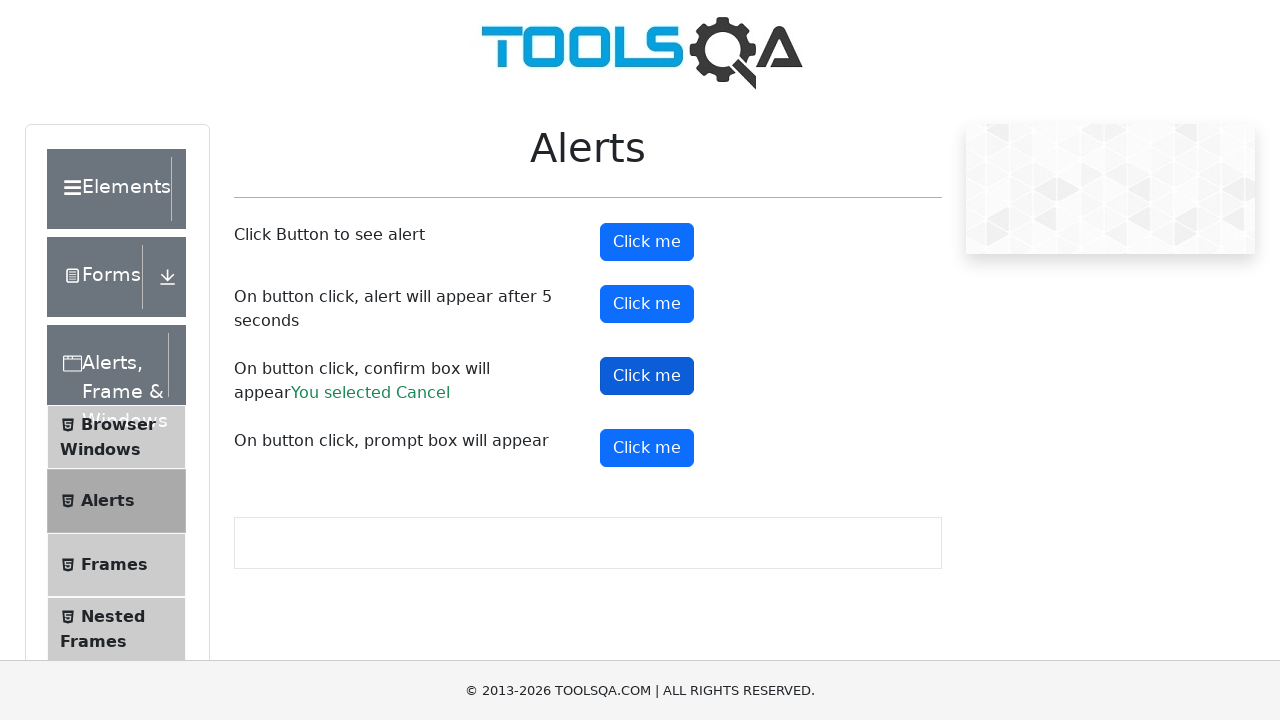

Retrieved confirmation result text
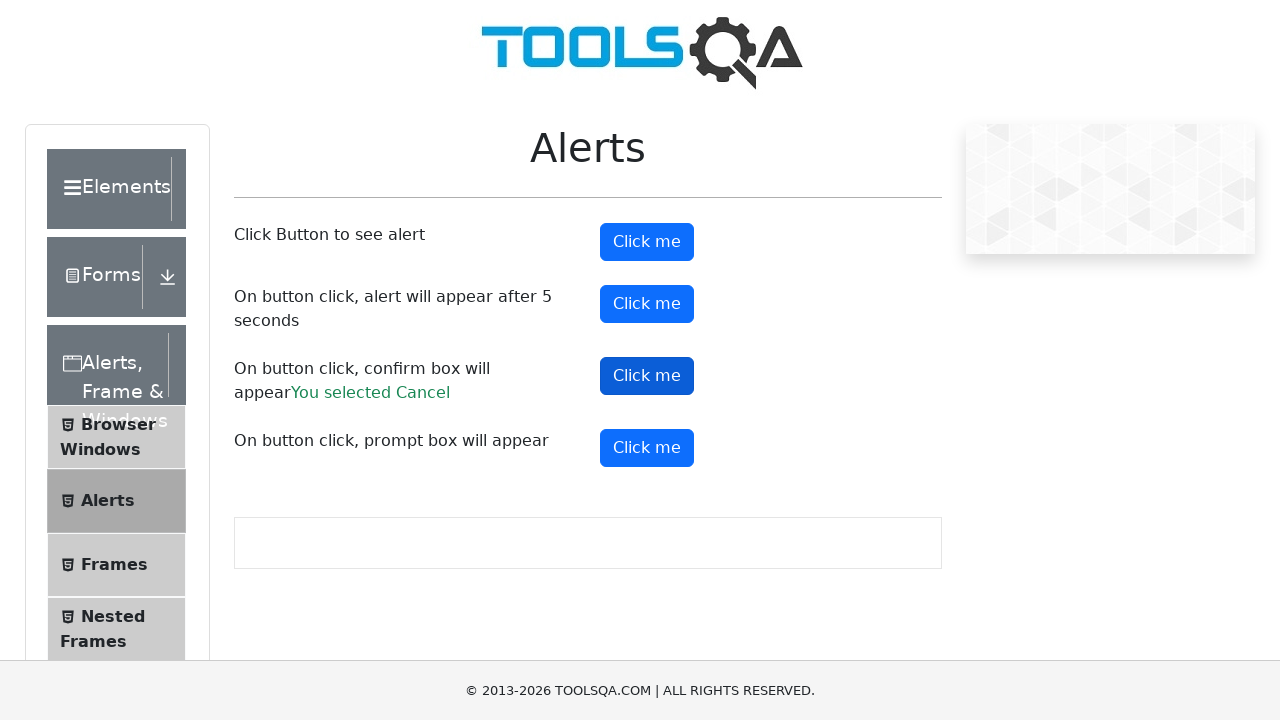

Verified that 'You selected Cancel' message is present in result
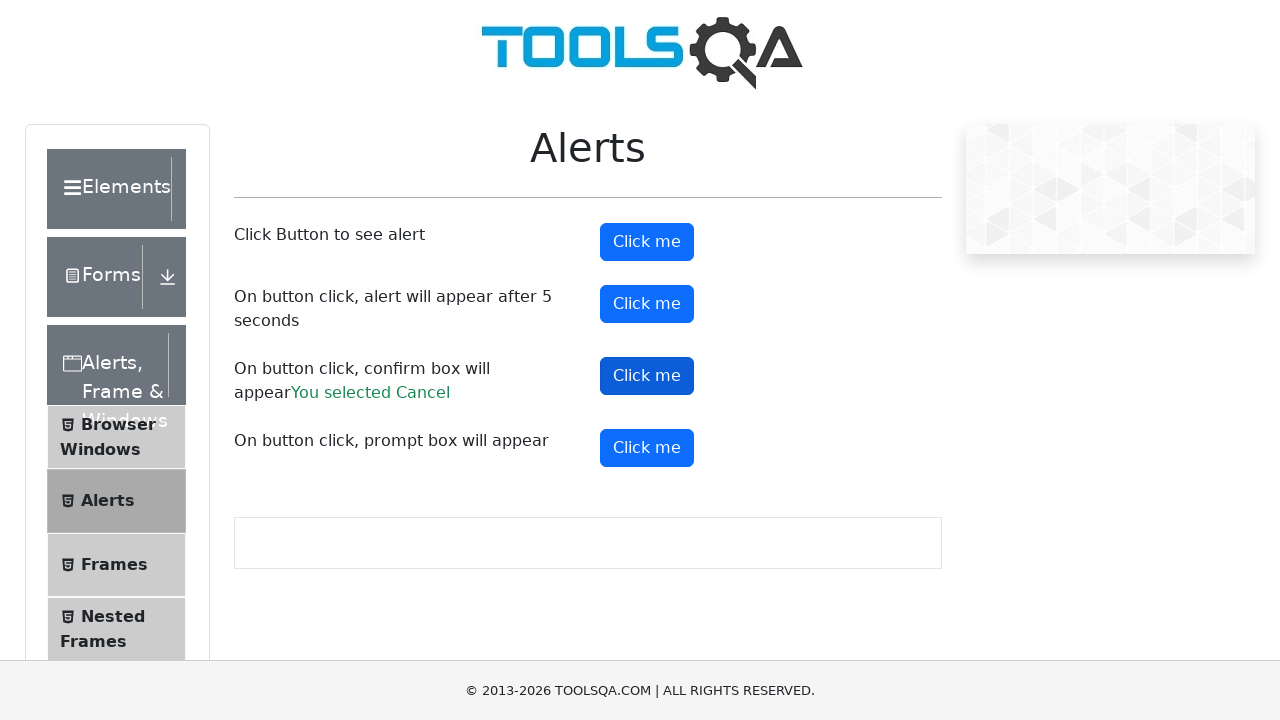

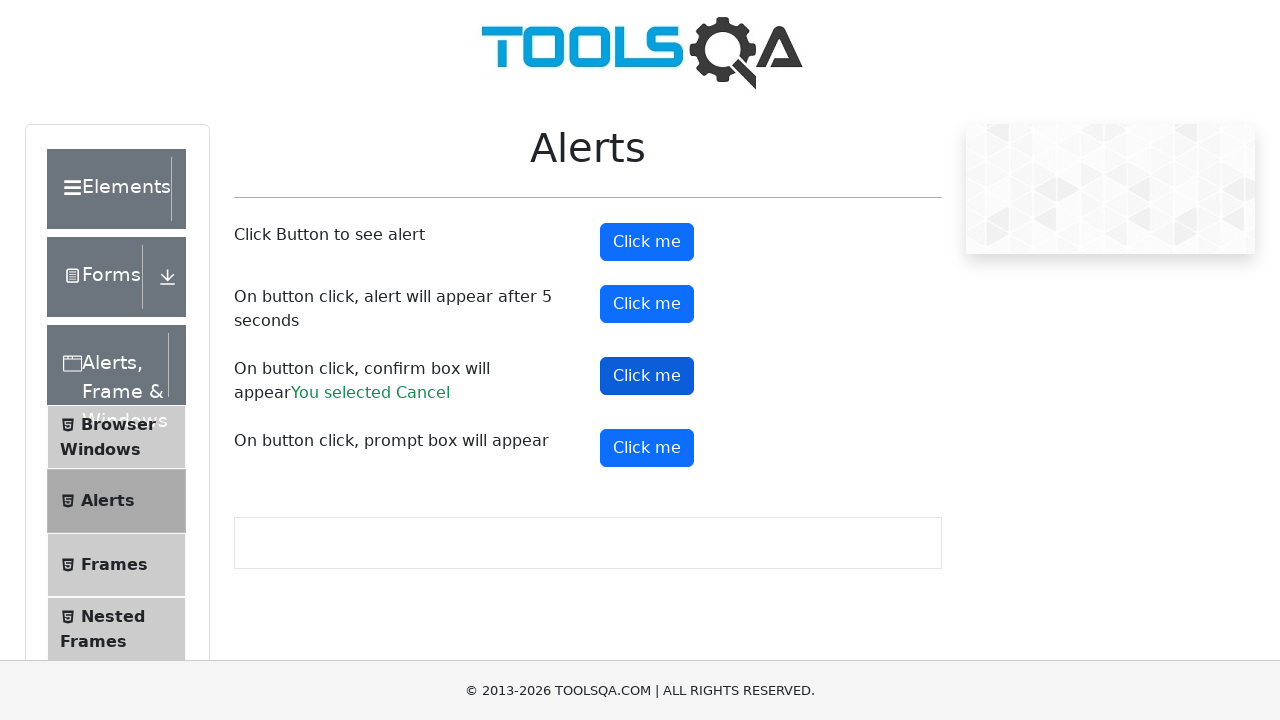